Tests that a todo item is removed when edited to empty text

Starting URL: https://demo.playwright.dev/todomvc

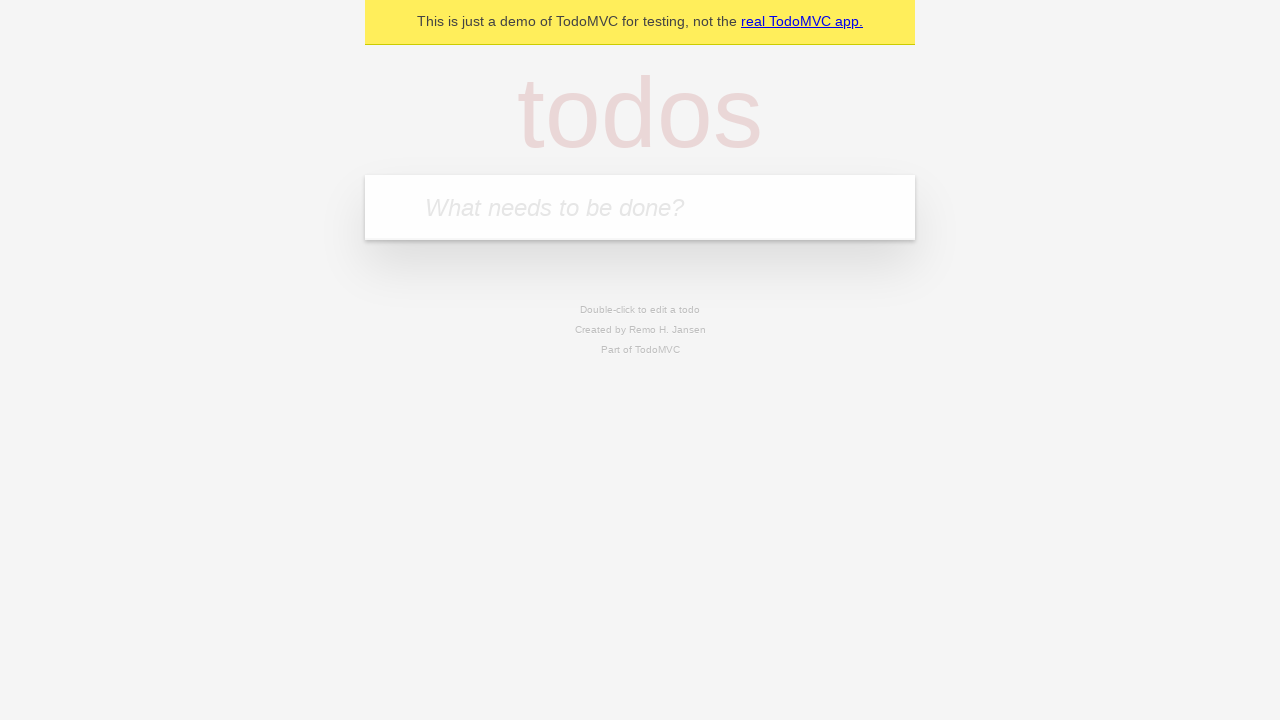

Filled new todo field with 'buy some cheese' on .new-todo
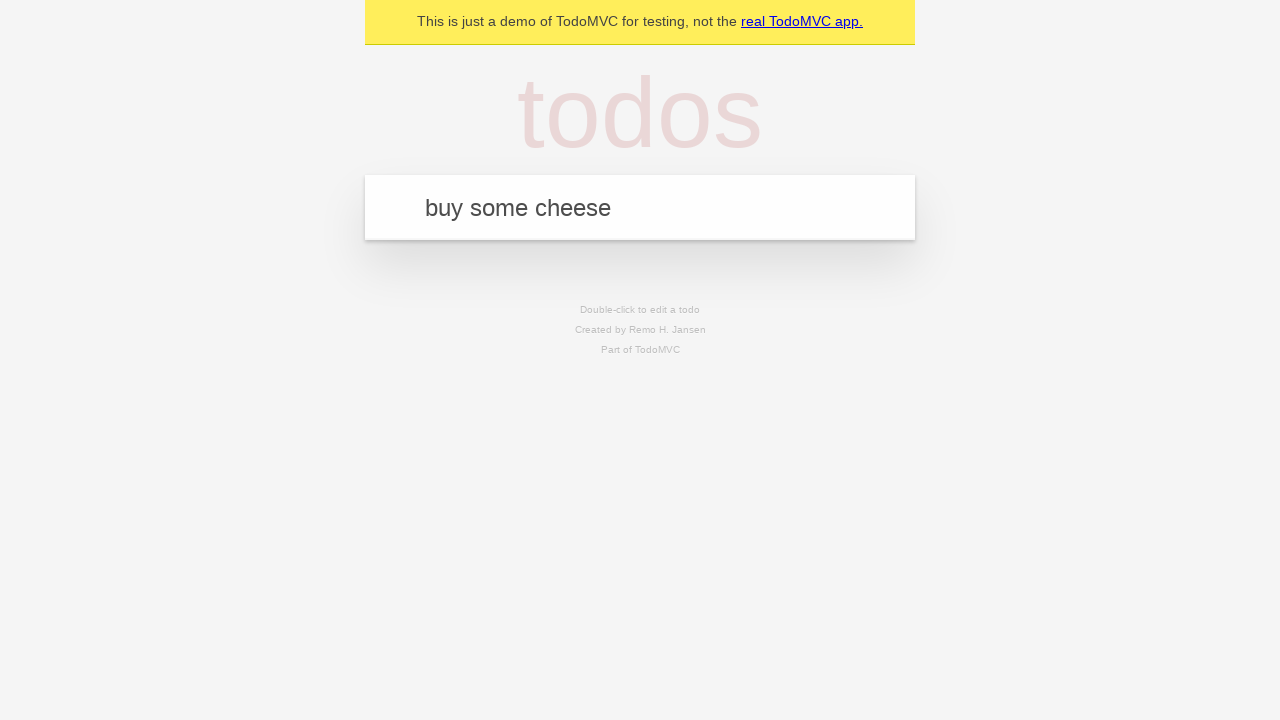

Pressed Enter to add first todo item on .new-todo
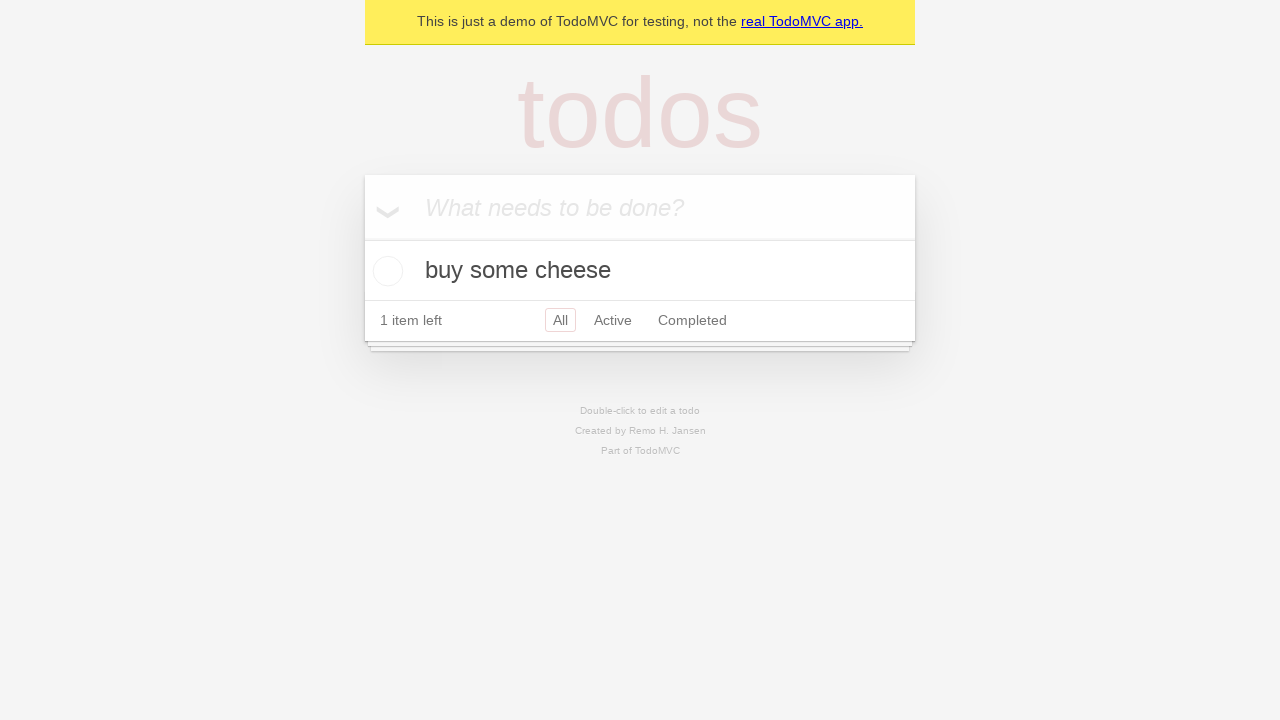

Filled new todo field with 'feed the cat' on .new-todo
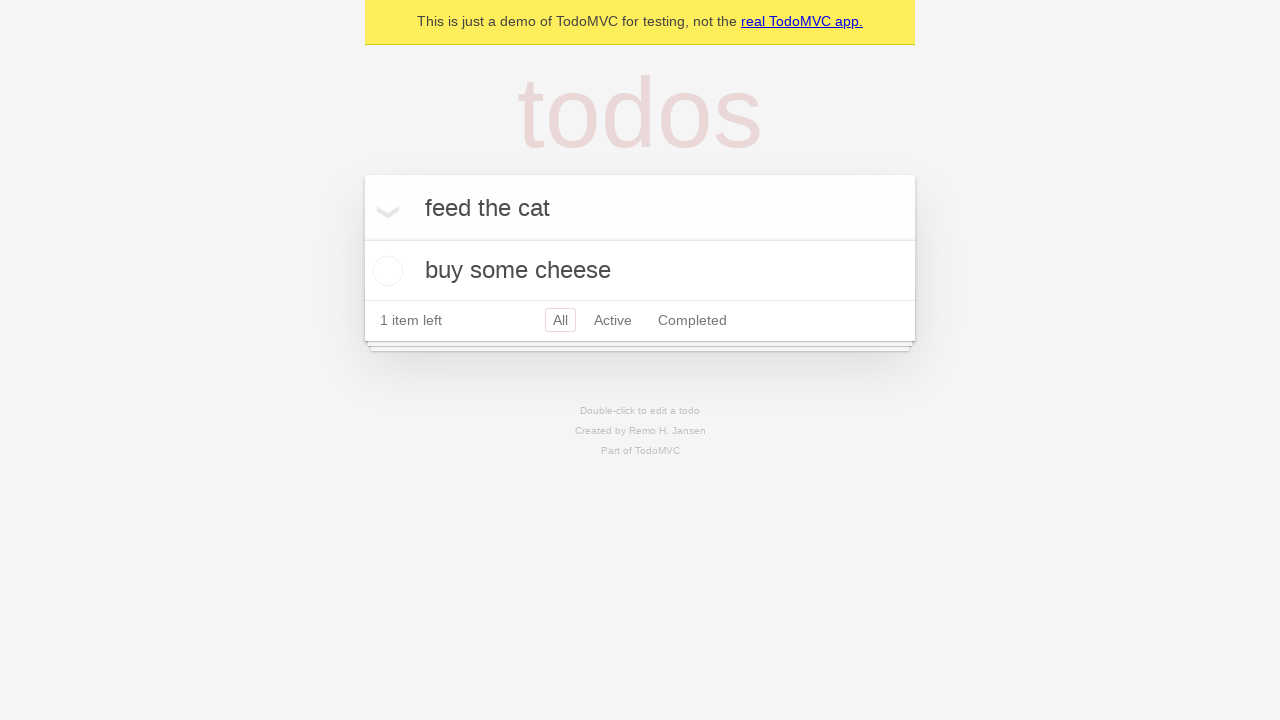

Pressed Enter to add second todo item on .new-todo
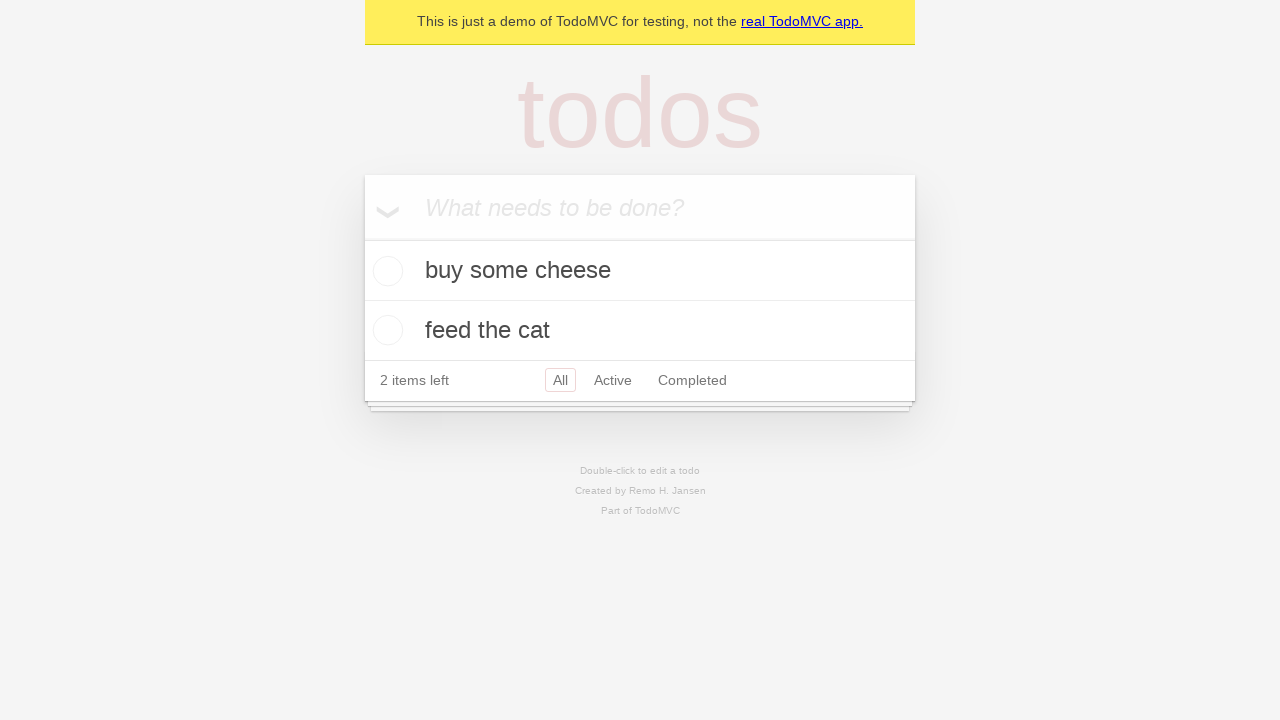

Filled new todo field with 'book a doctors appointment' on .new-todo
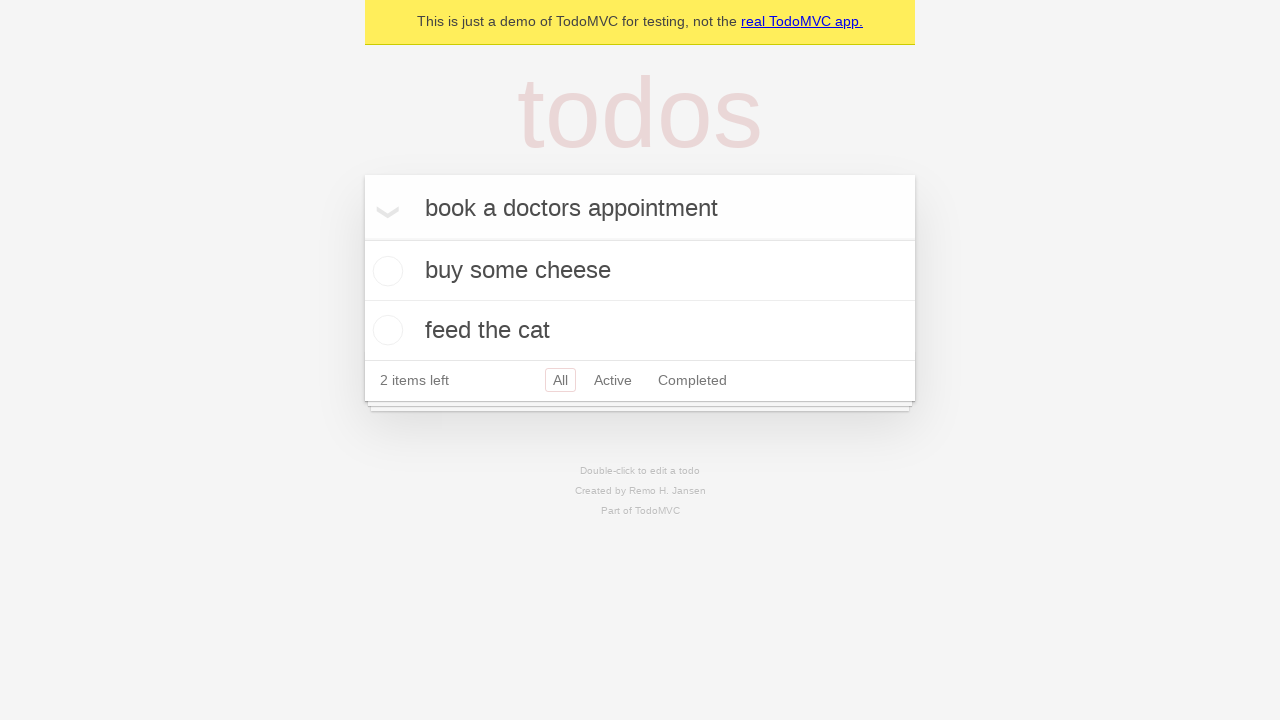

Pressed Enter to add third todo item on .new-todo
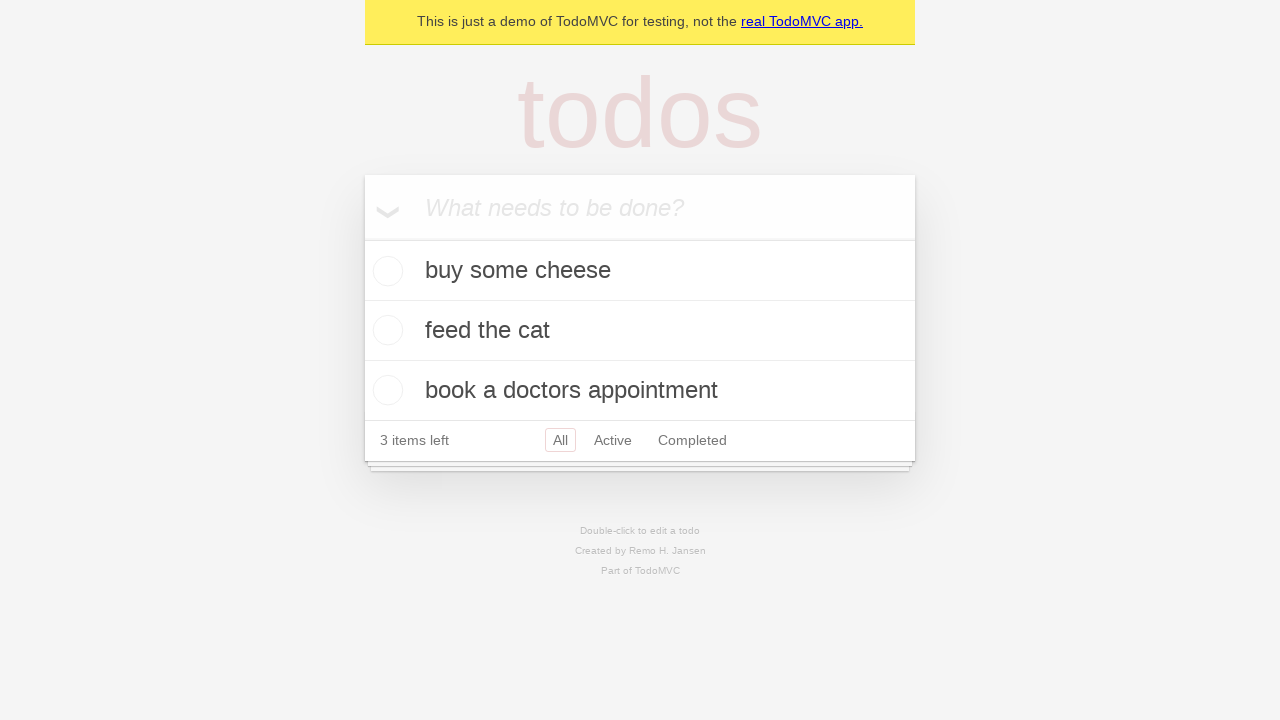

Waited for all three todo items to appear
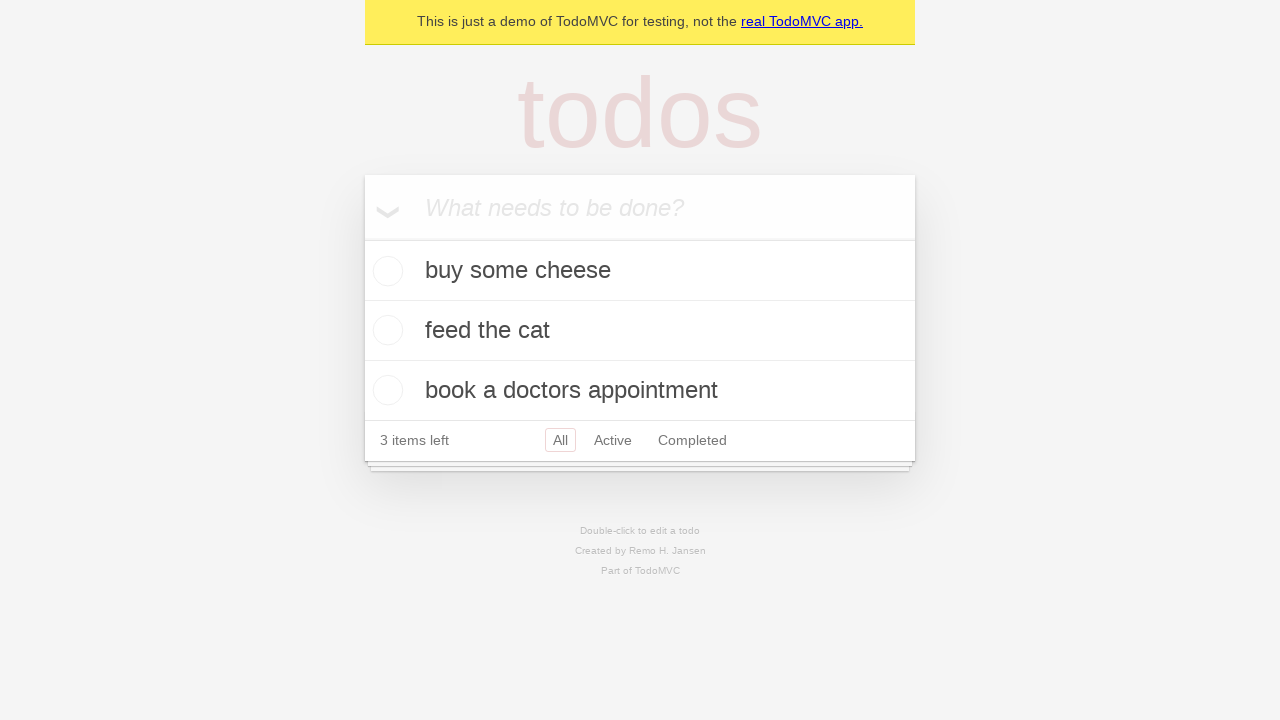

Double-clicked second todo item to enter edit mode at (640, 331) on .todo-list li >> nth=1
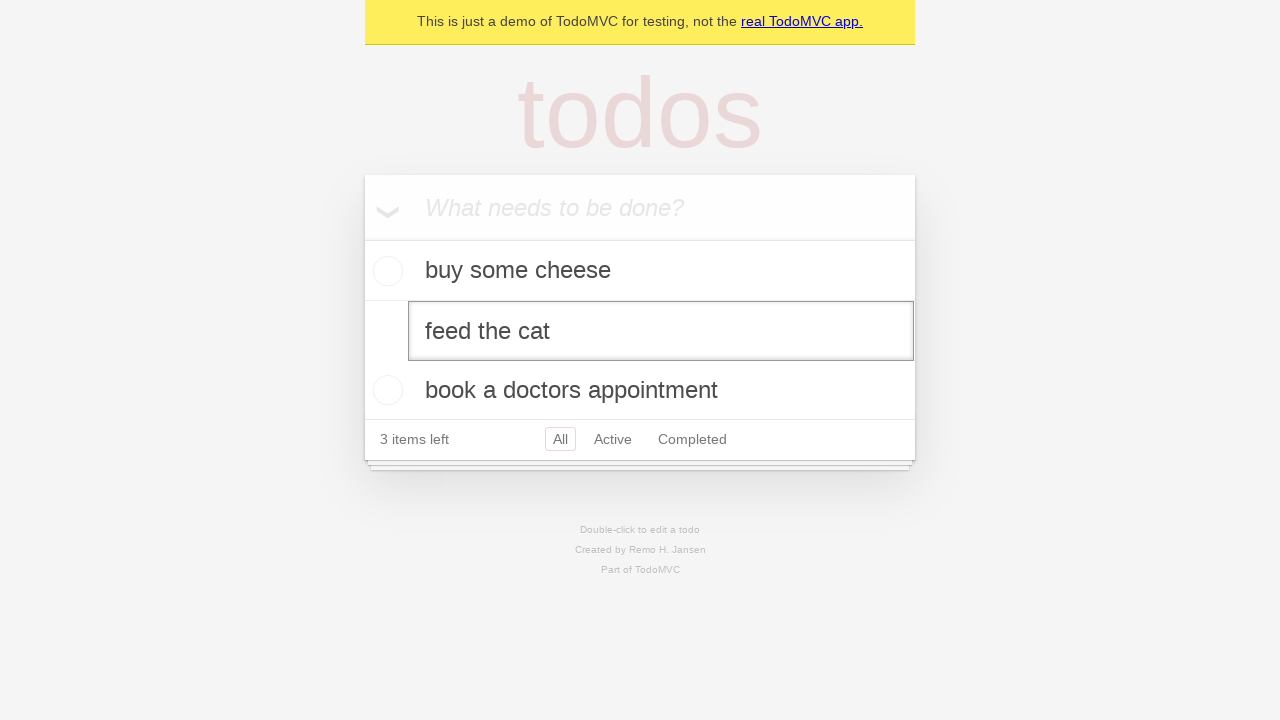

Cleared the edit field to empty string on .todo-list li >> nth=1 >> .edit
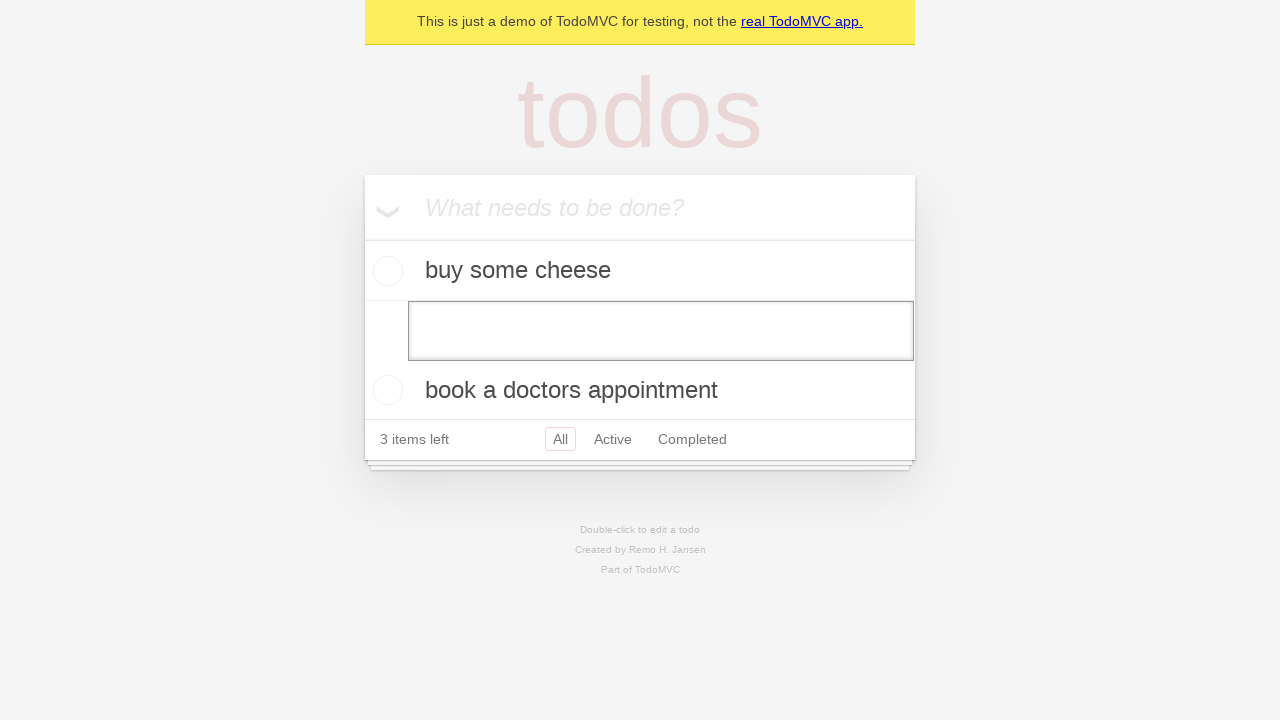

Pressed Enter to confirm empty edit, removing the todo item on .todo-list li >> nth=1 >> .edit
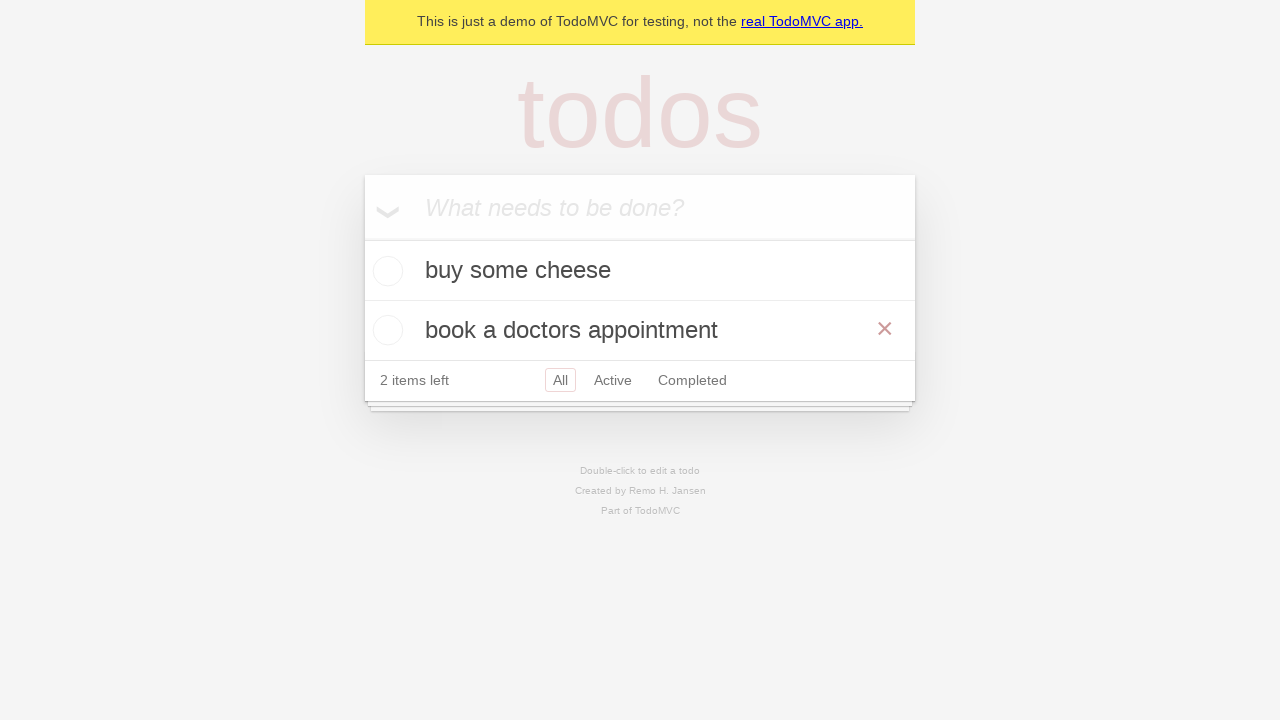

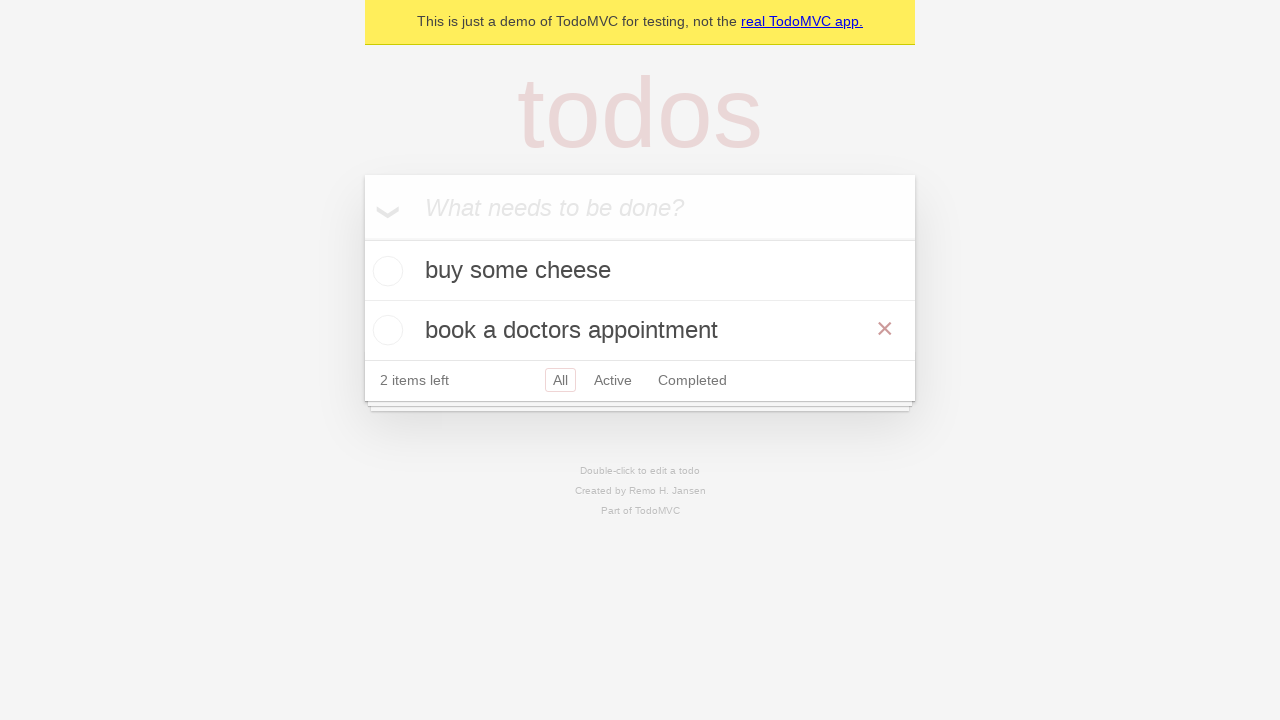